Tests navigation through nested frames by clicking on the Nested Frames link, switching to the top frame, then to the middle frame, and verifying content is accessible within the nested frame structure.

Starting URL: https://the-internet.herokuapp.com/

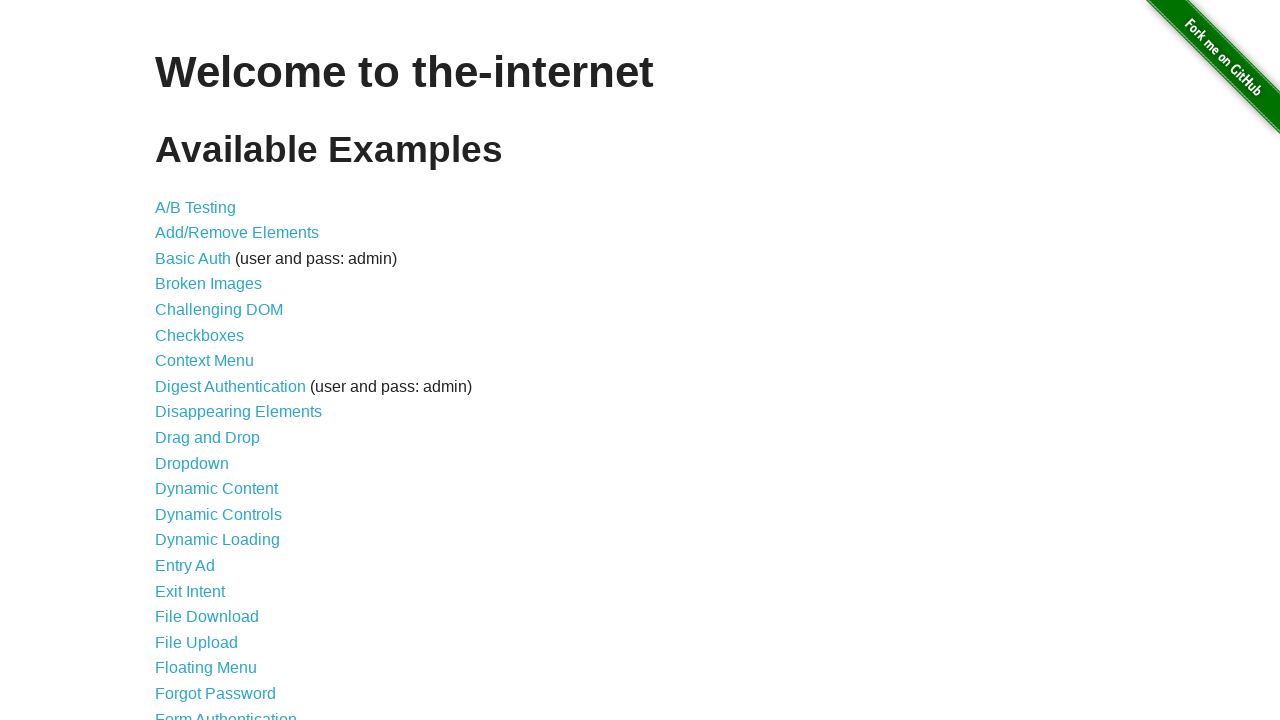

Clicked on 'Nested Frames' link at (210, 395) on text=Nested Frames
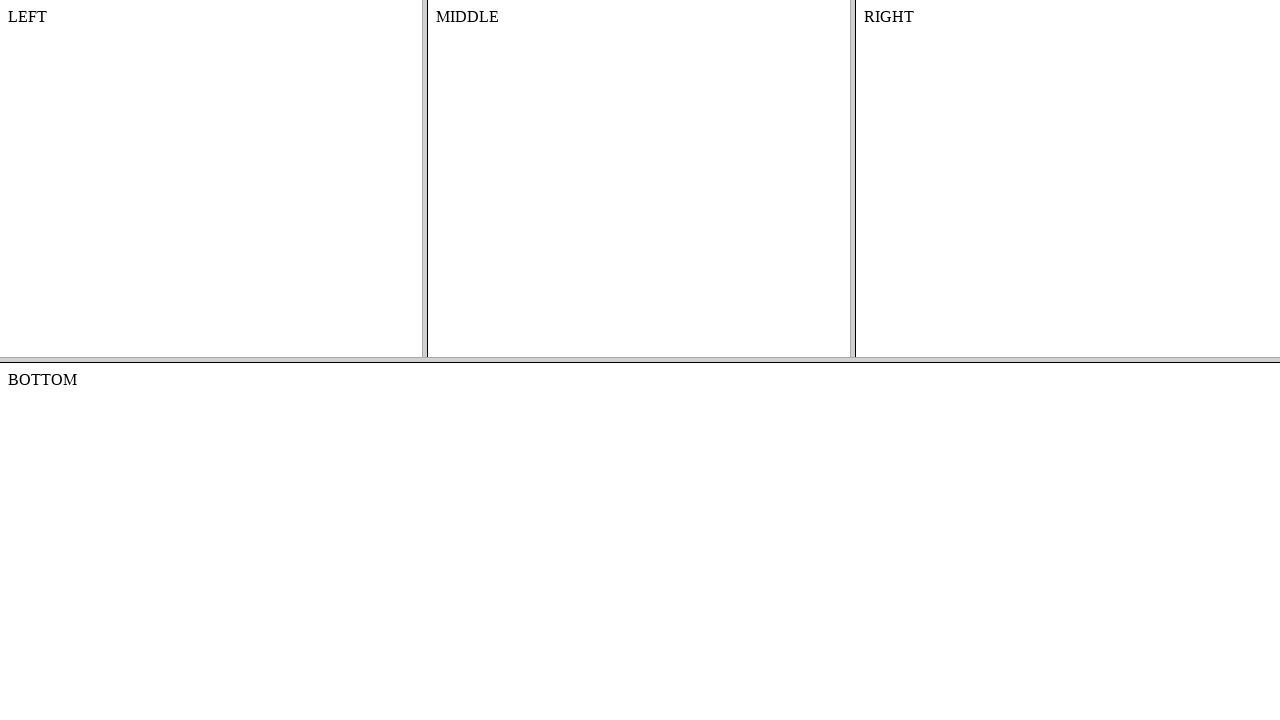

Waited for frames page to load
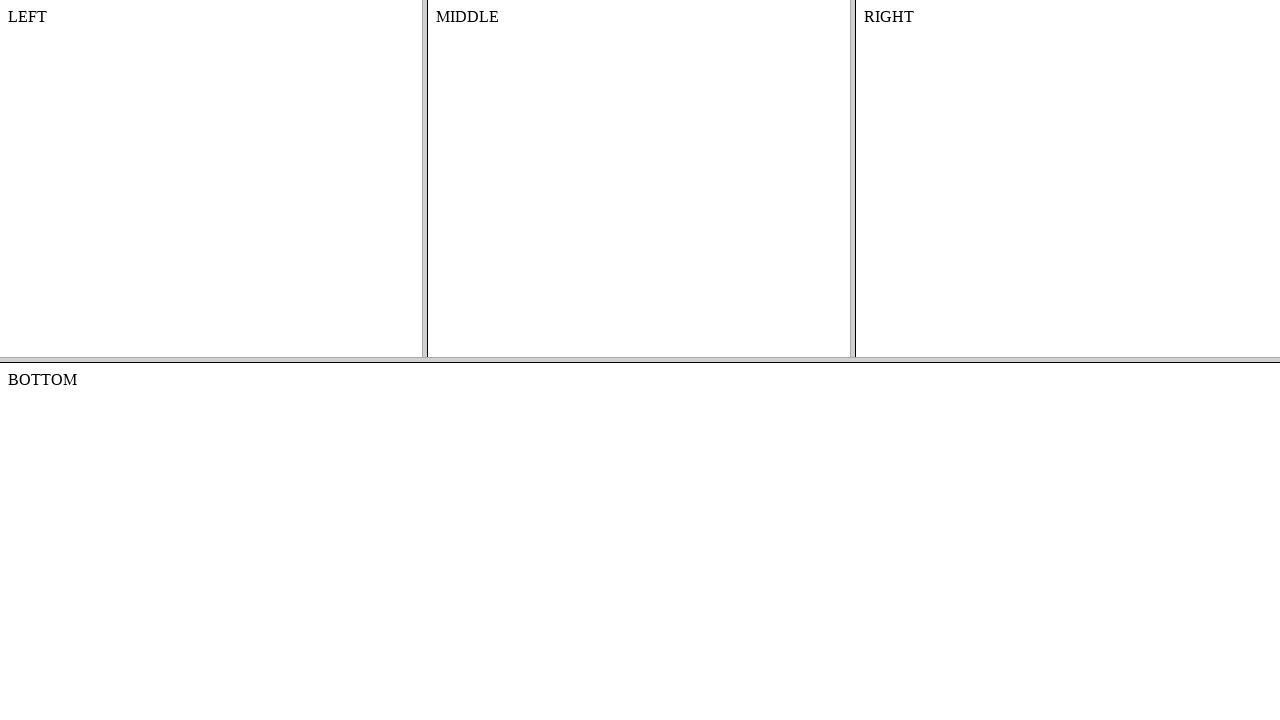

Located the top frame
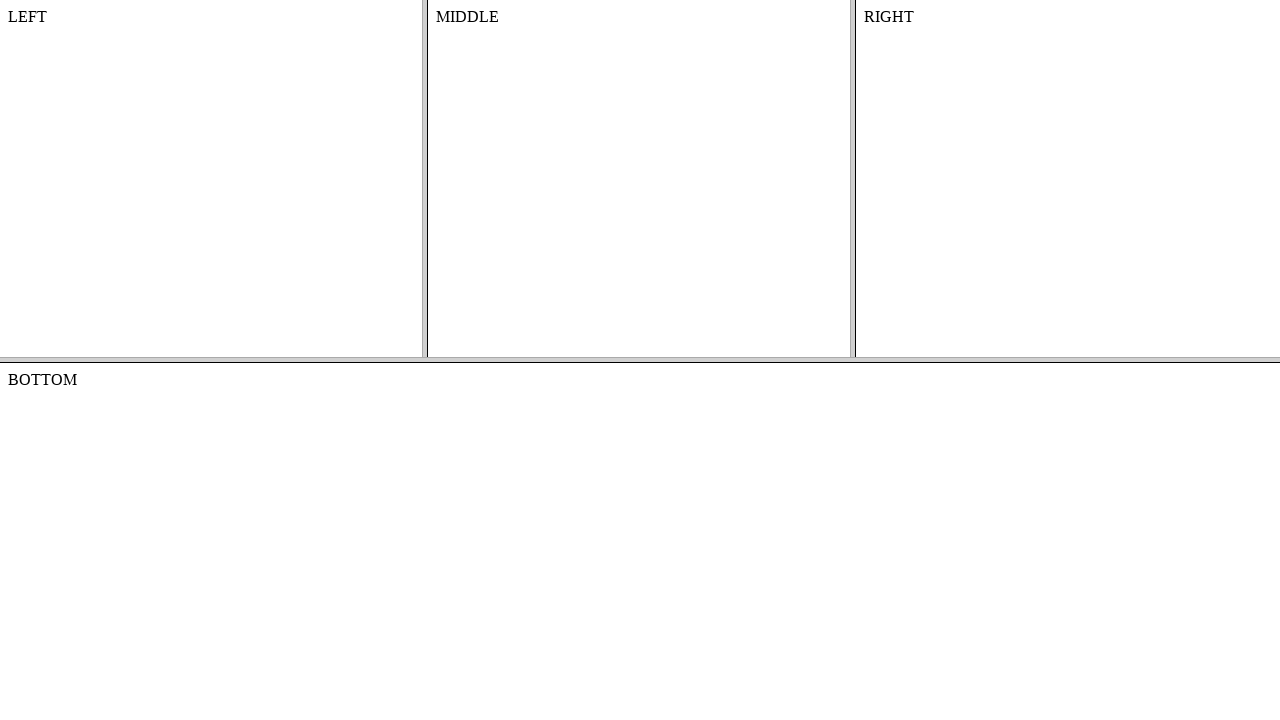

Located the middle frame within the top frame
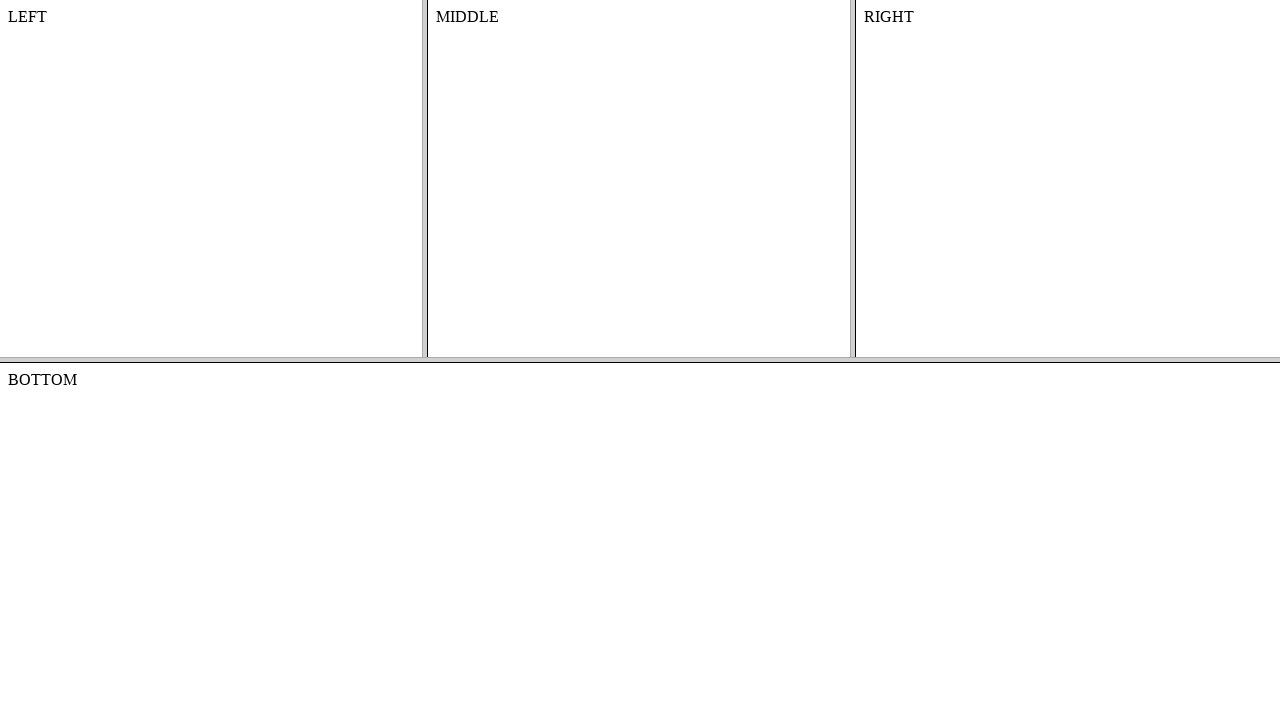

Verified content element is accessible within the middle frame
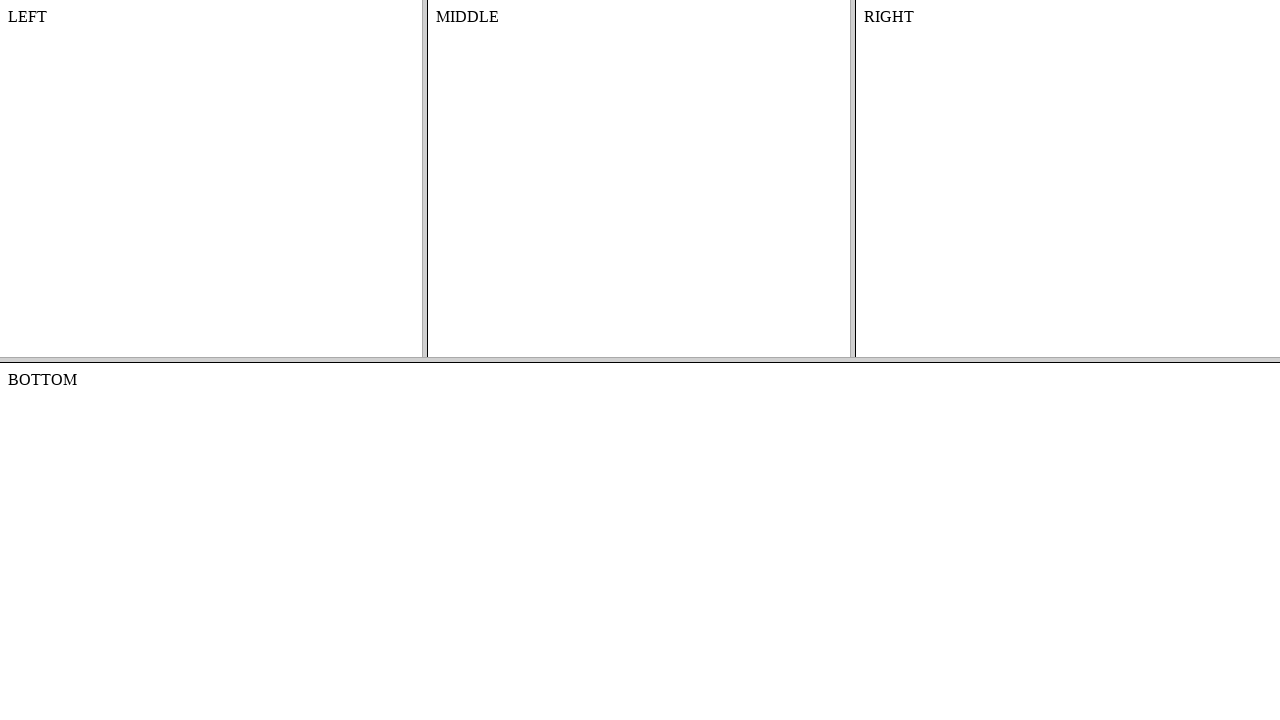

Retrieved text content from middle frame: 'MIDDLE'
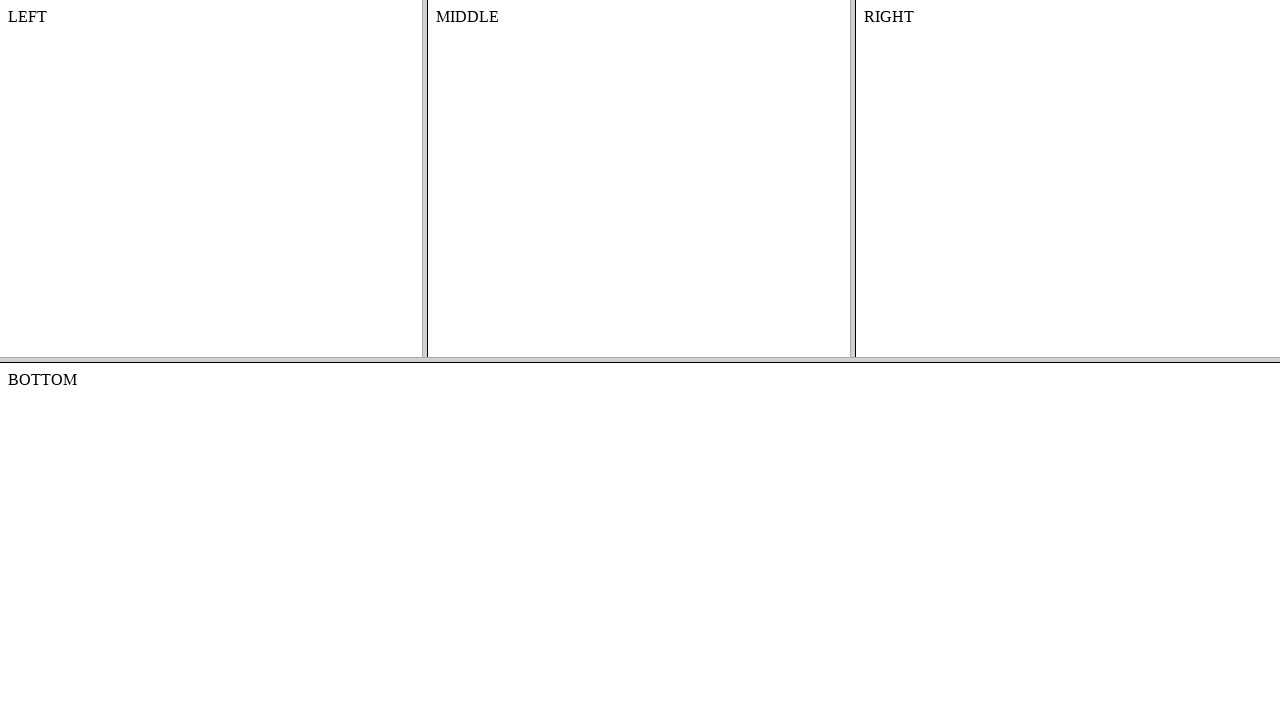

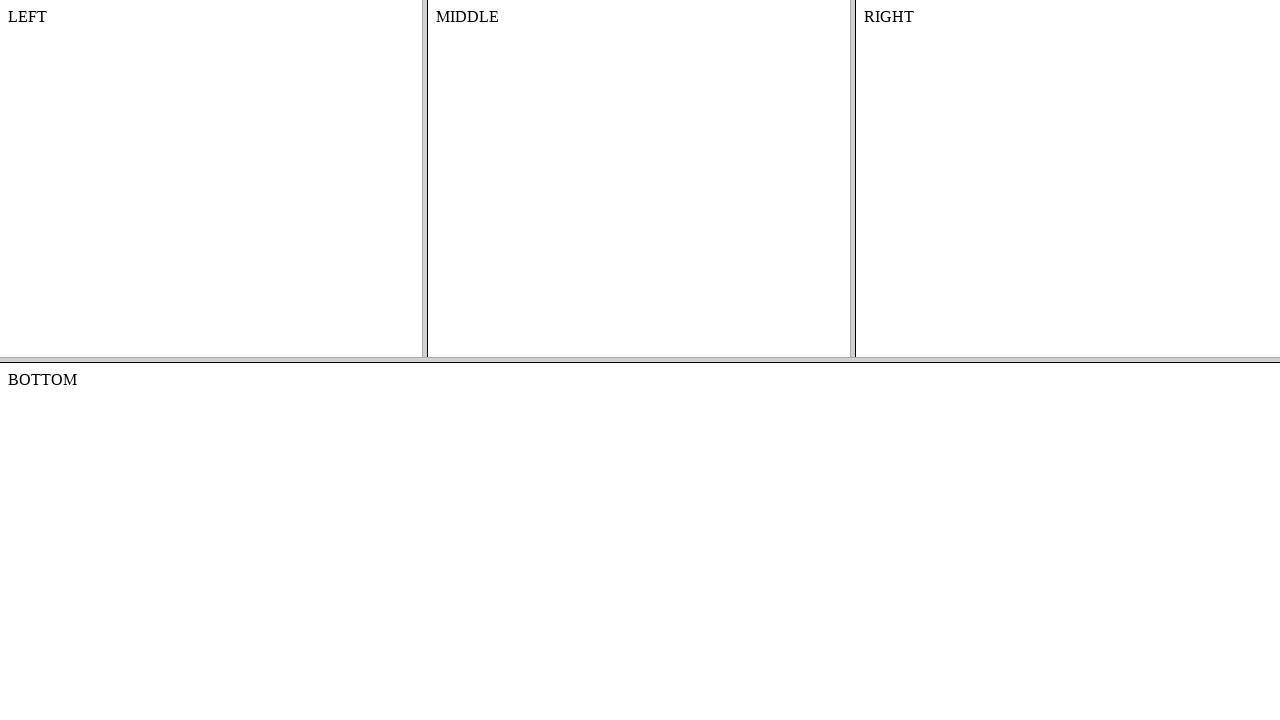